Clicks on the third "View All" link in the Customer Stories section and navigates to the customer stories page

Starting URL: https://blog.hubtel.com

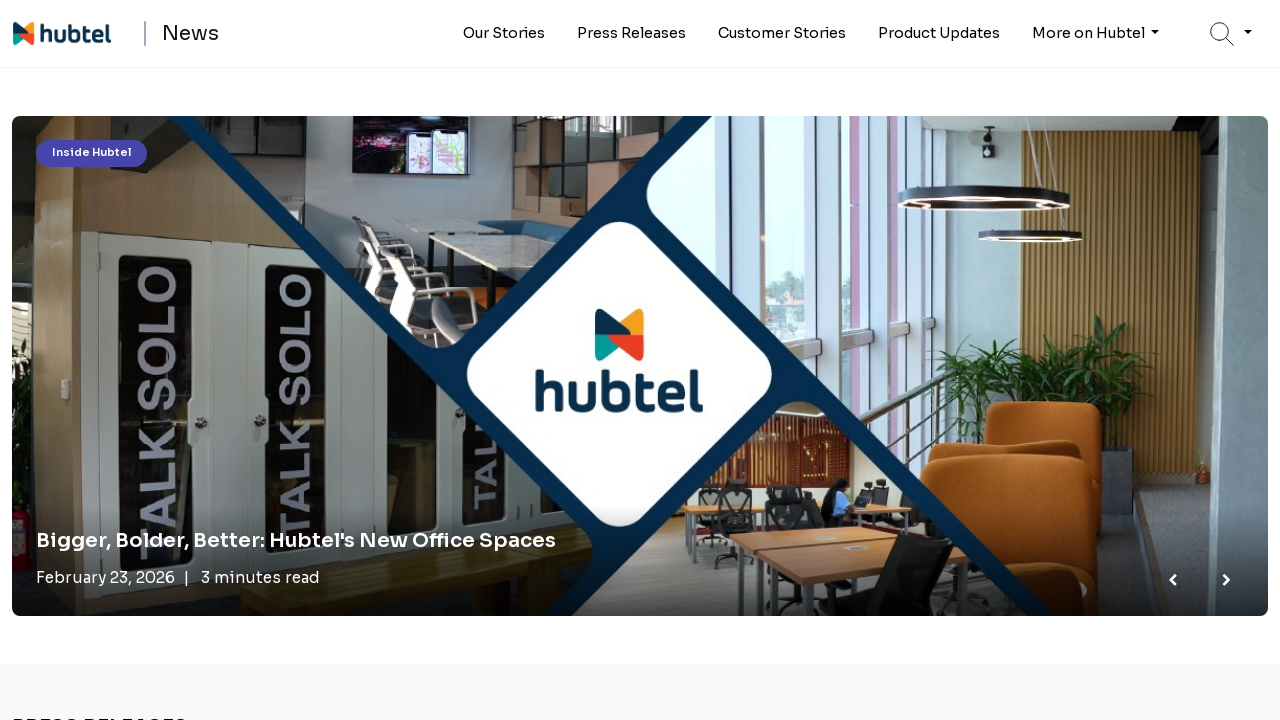

Located the third 'View All' link in Customer Stories section
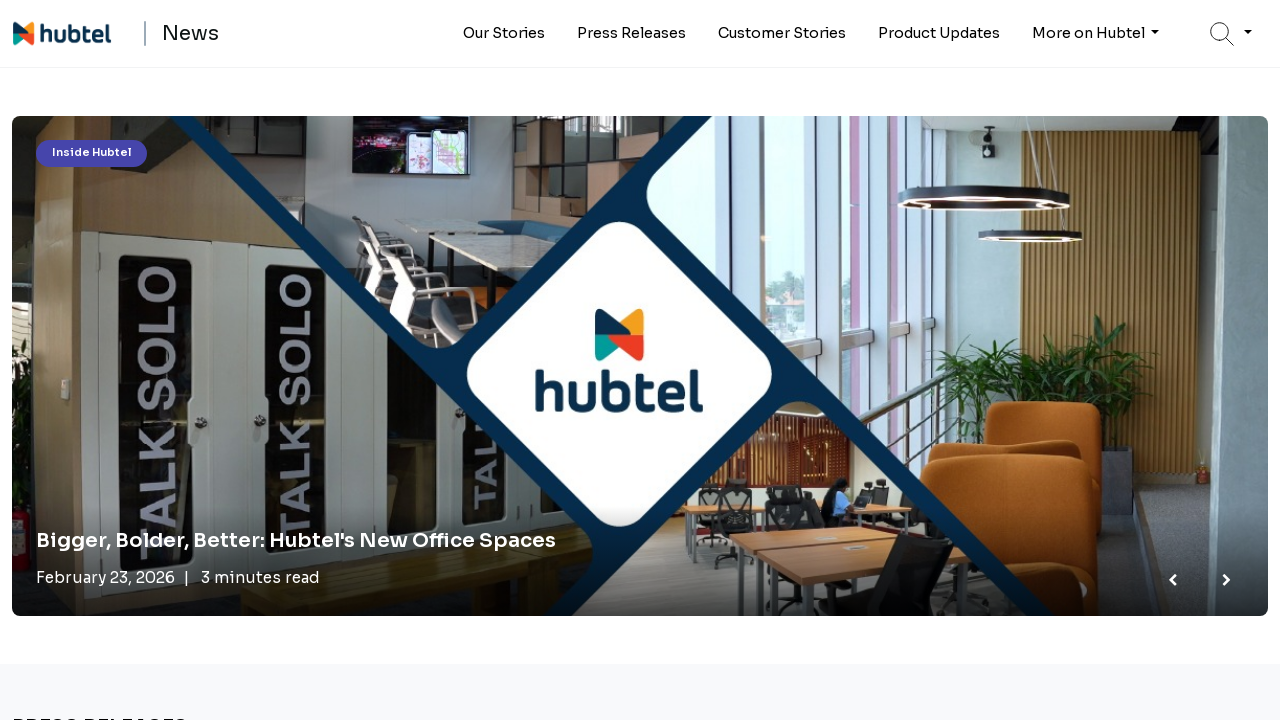

Clicked the third 'View All' link to navigate to customer stories page at (44, 360) on text=View all >> nth=2
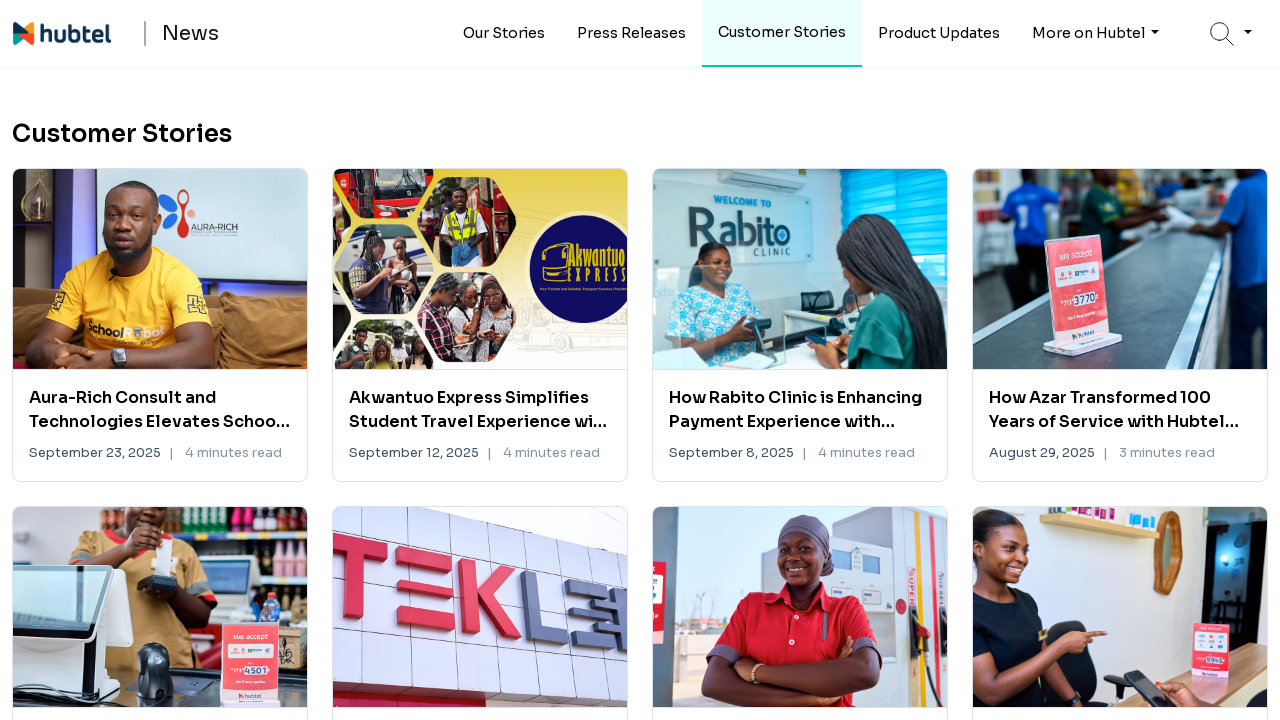

Customer stories page loaded successfully
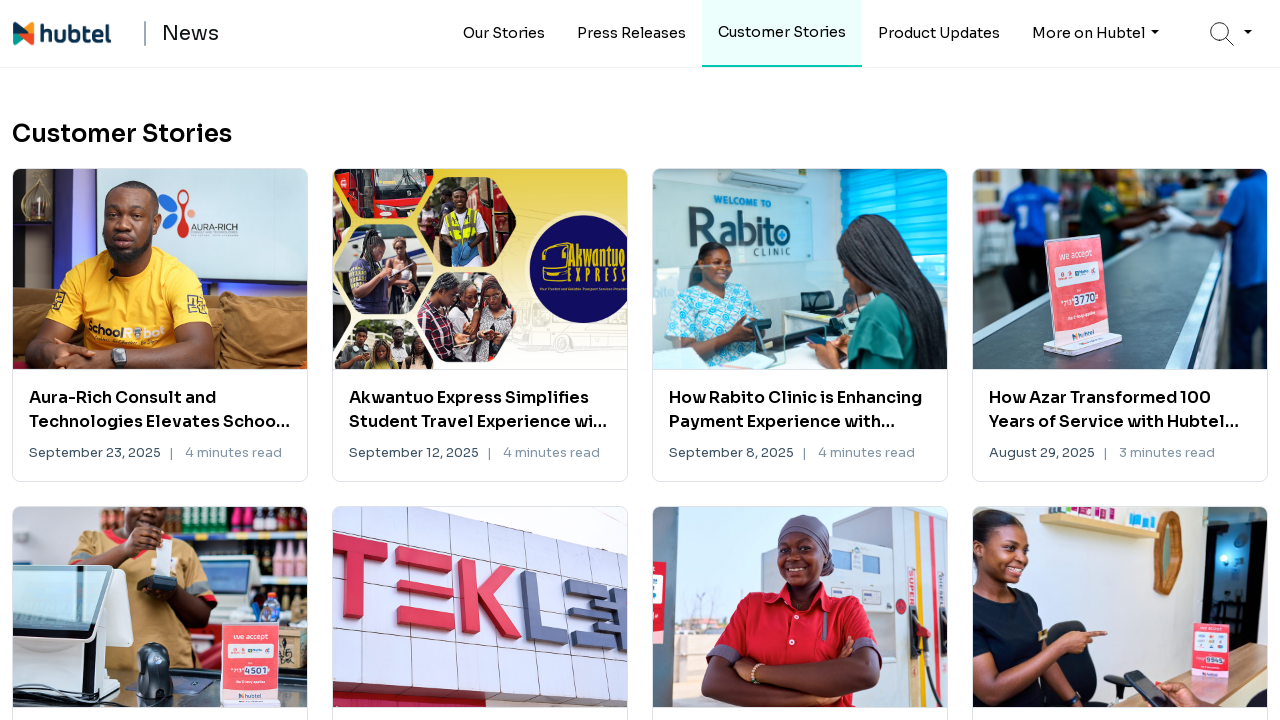

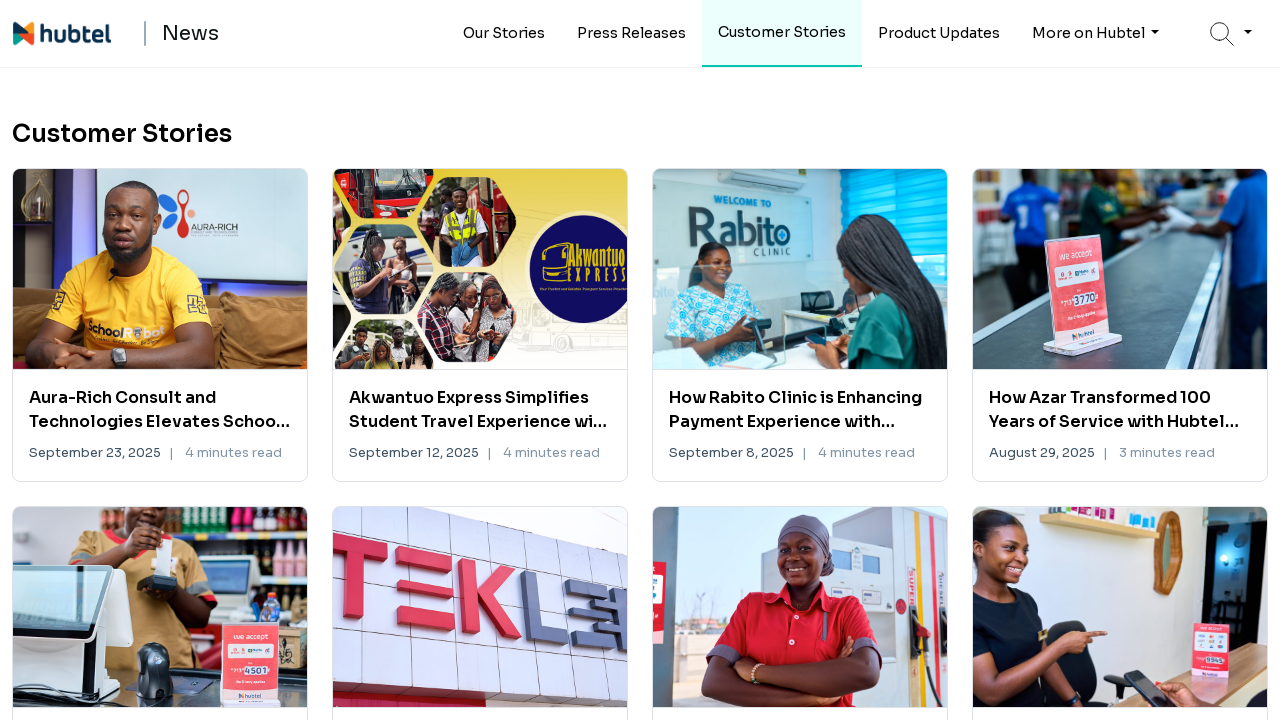